Tests dynamic loading by clicking a button and verifying that the loaded content element becomes visible

Starting URL: https://automationfc.github.io/dynamic-loading/

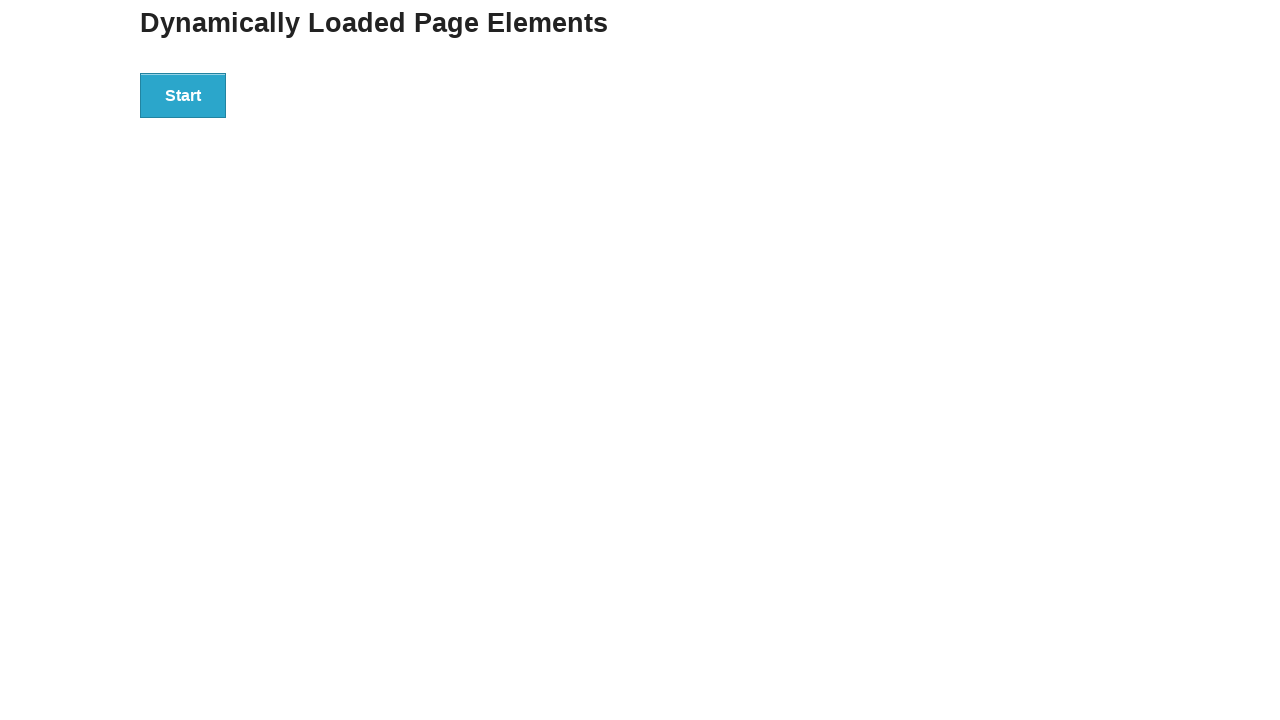

Start button became visible
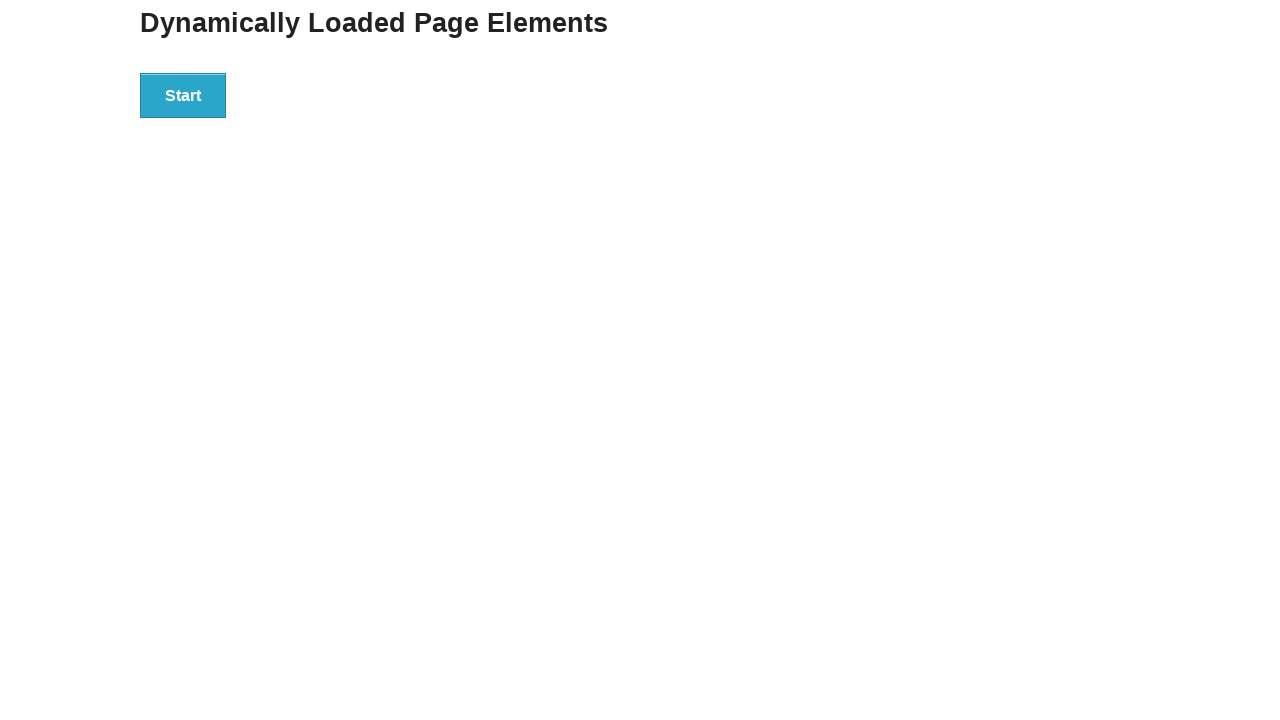

Clicked the start button to trigger dynamic loading at (183, 95) on xpath=//button
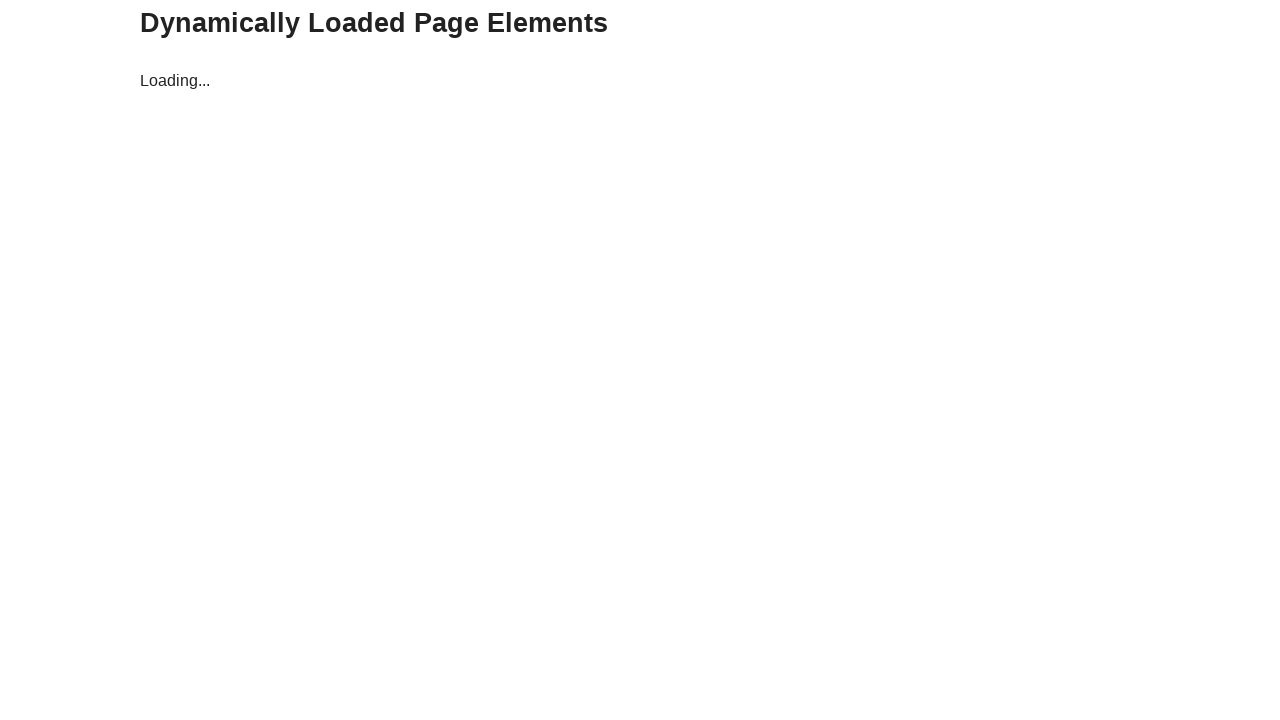

Dynamic content loaded - h4 element became visible
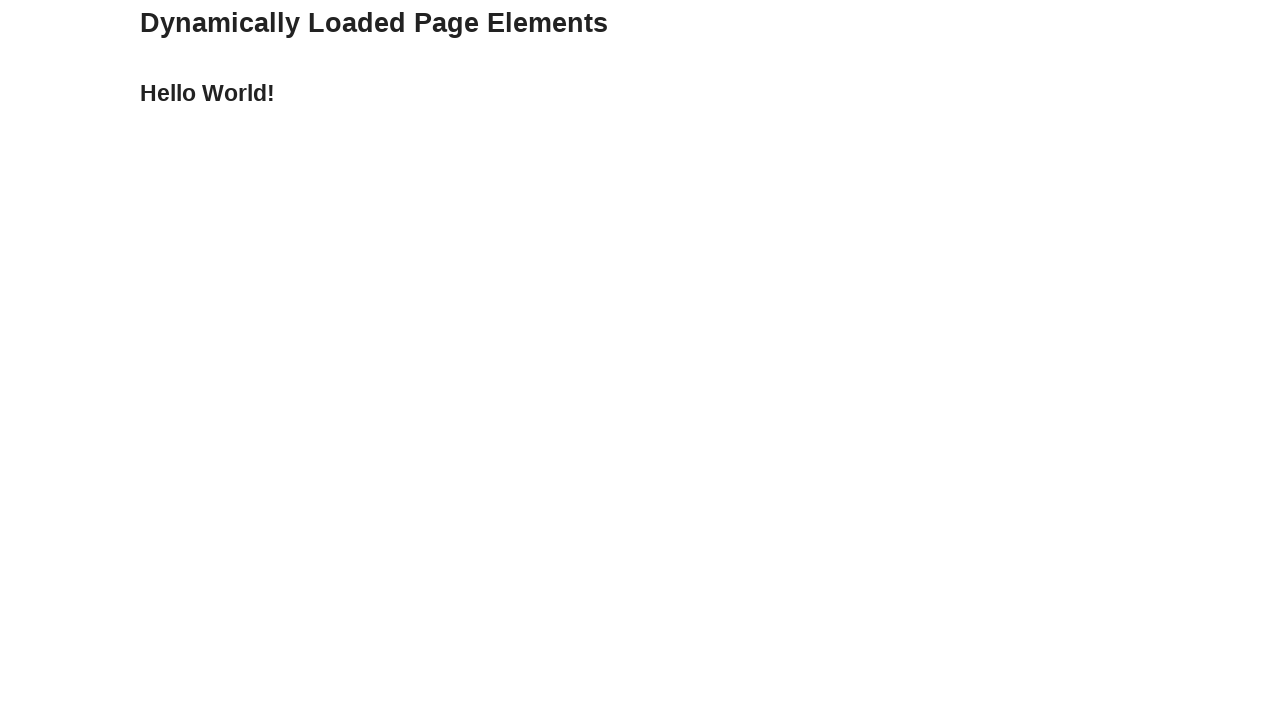

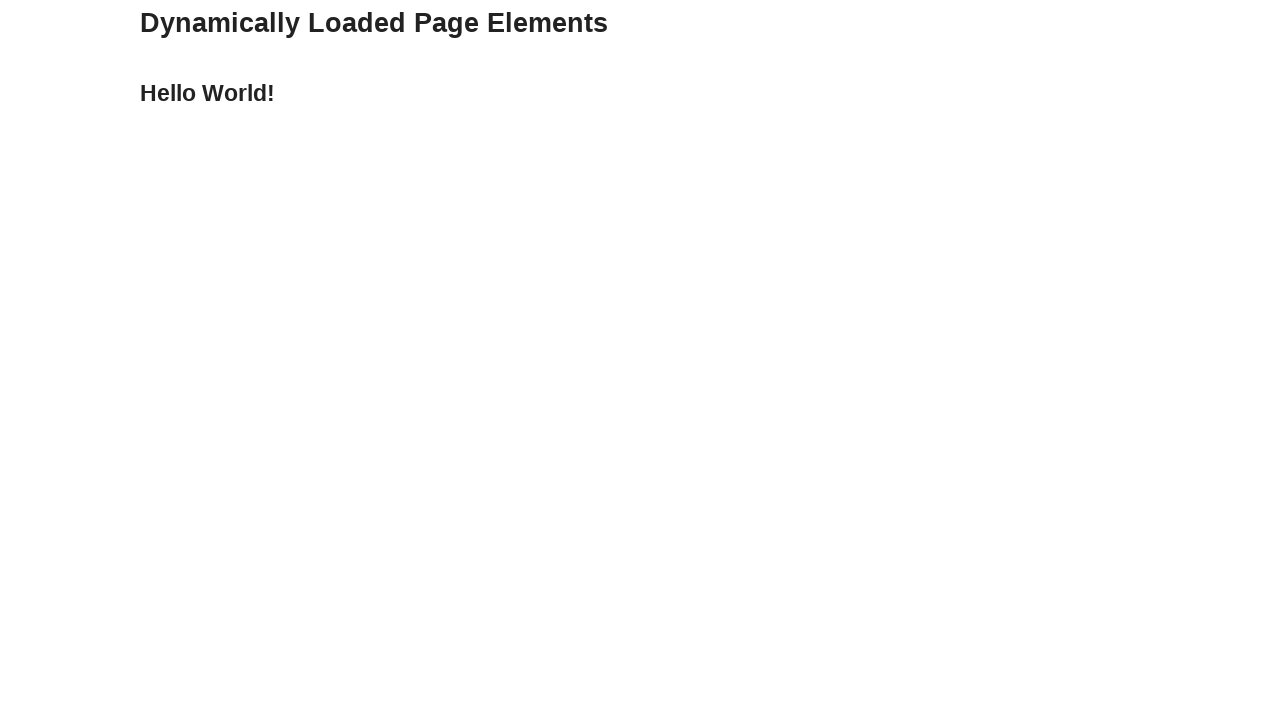